Tests multiple window handling by clicking links that open new tabs, verifying page titles in each new window, and navigating between them.

Starting URL: https://the-internet.herokuapp.com/windows

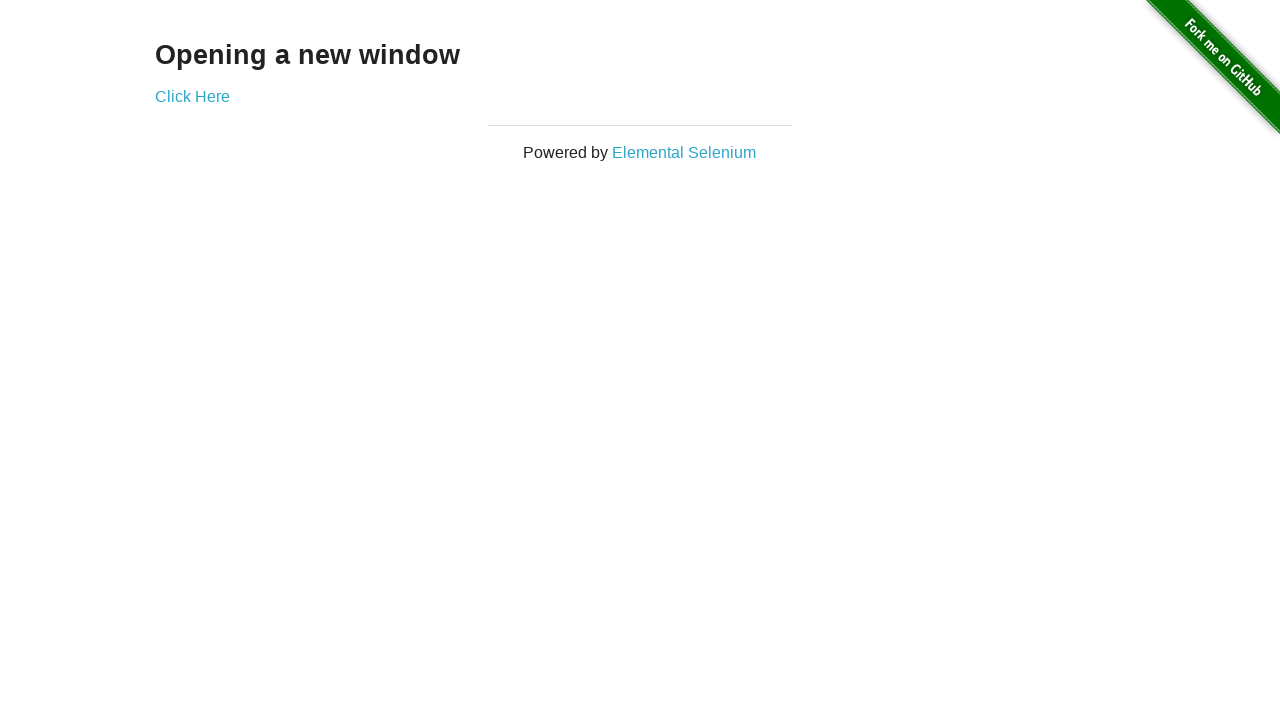

Clicked 'Click Here' button and new window opened at (192, 96) on text=Click Here
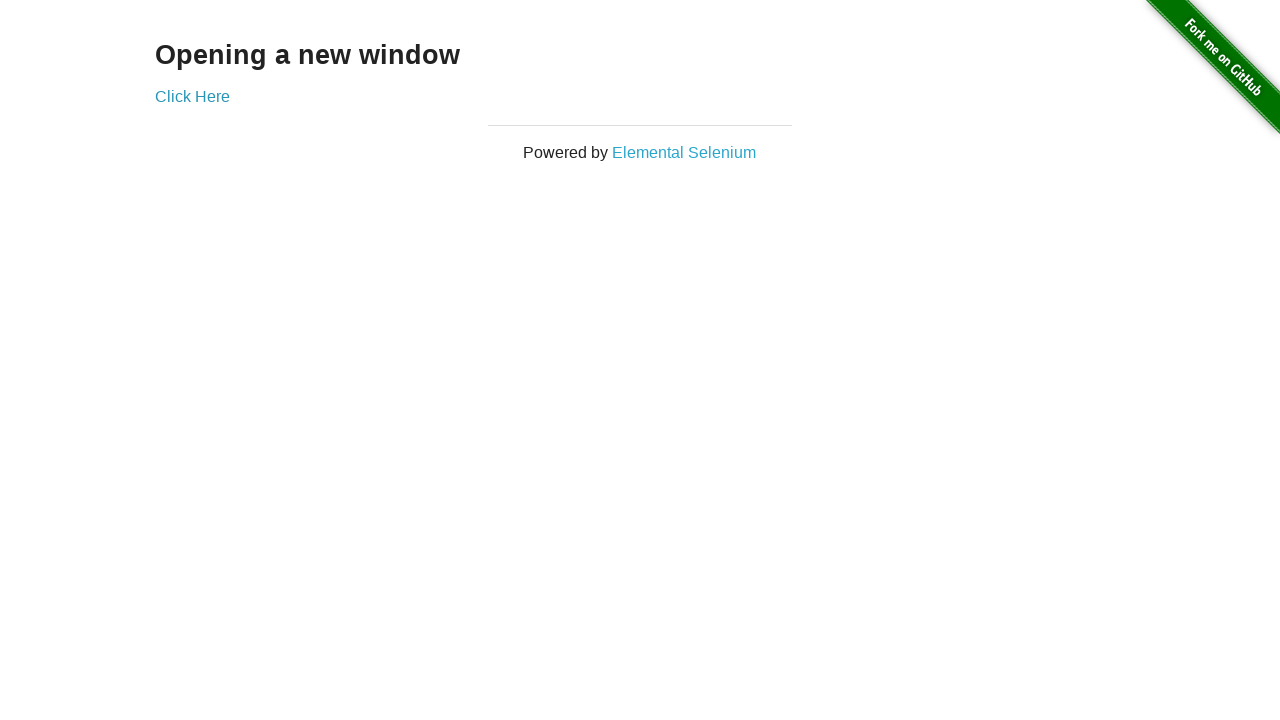

New window page loaded completely
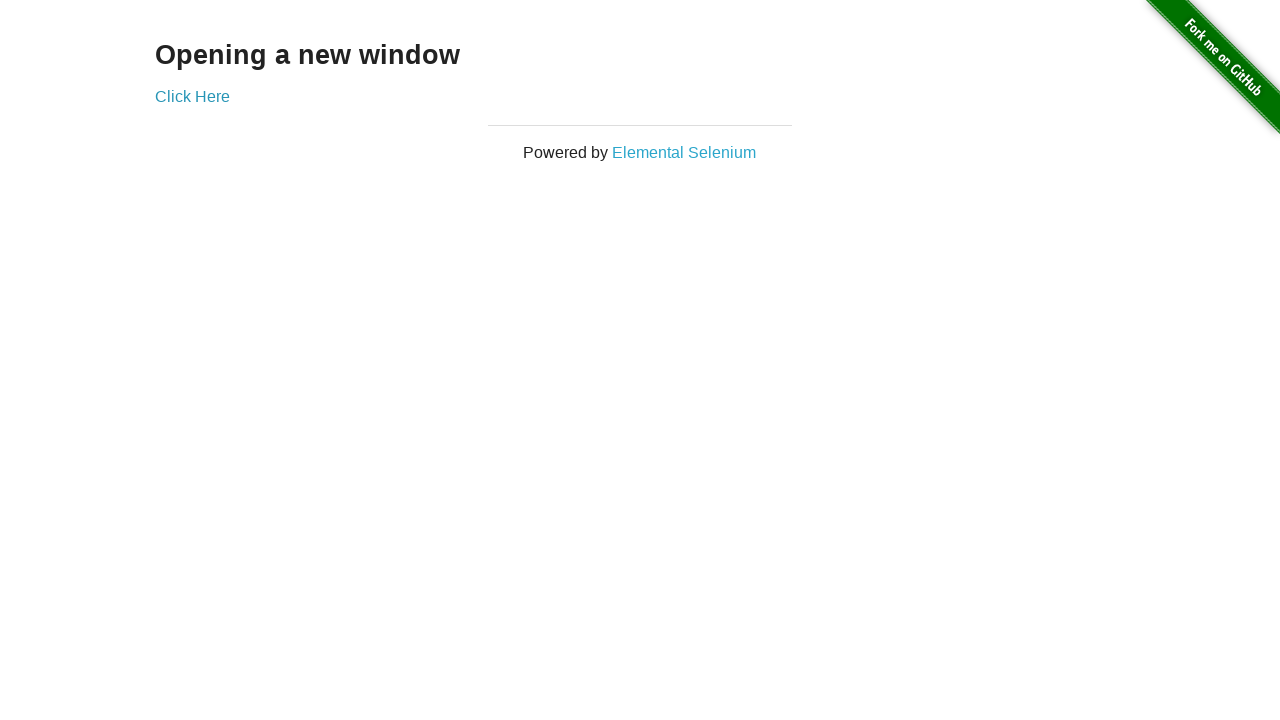

Verified new window title is 'New Window'
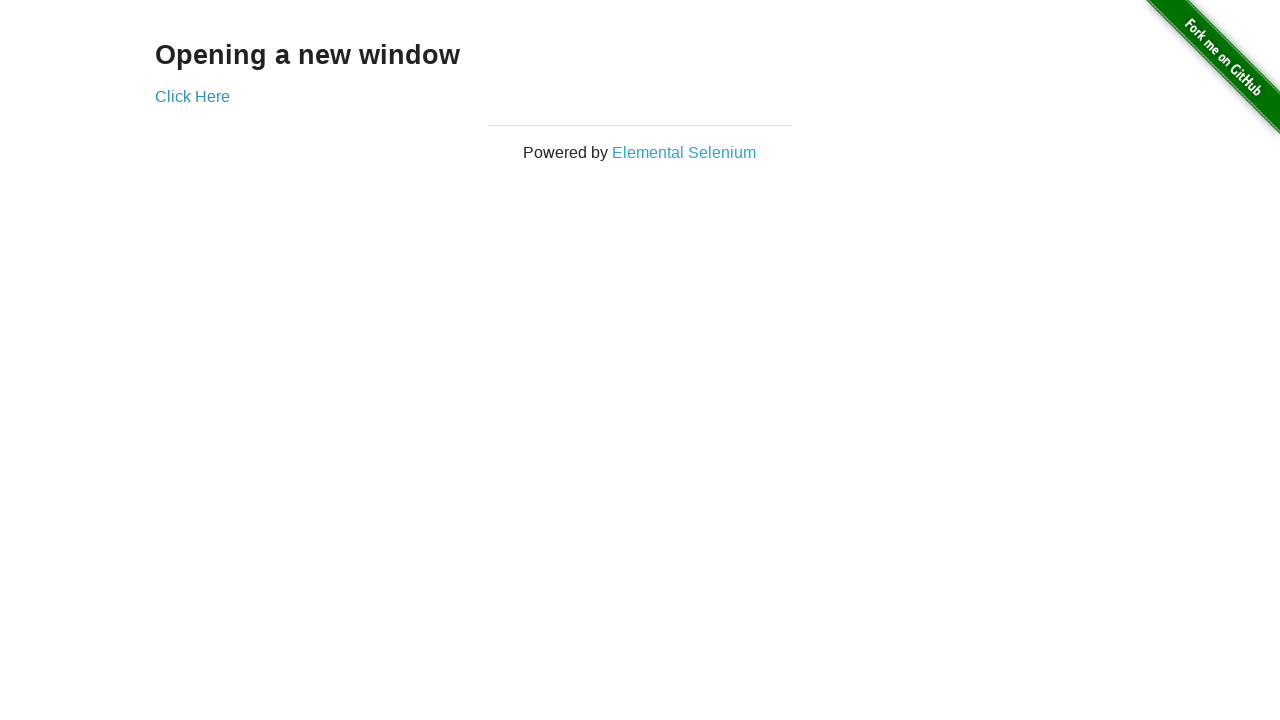

Brought original page to front
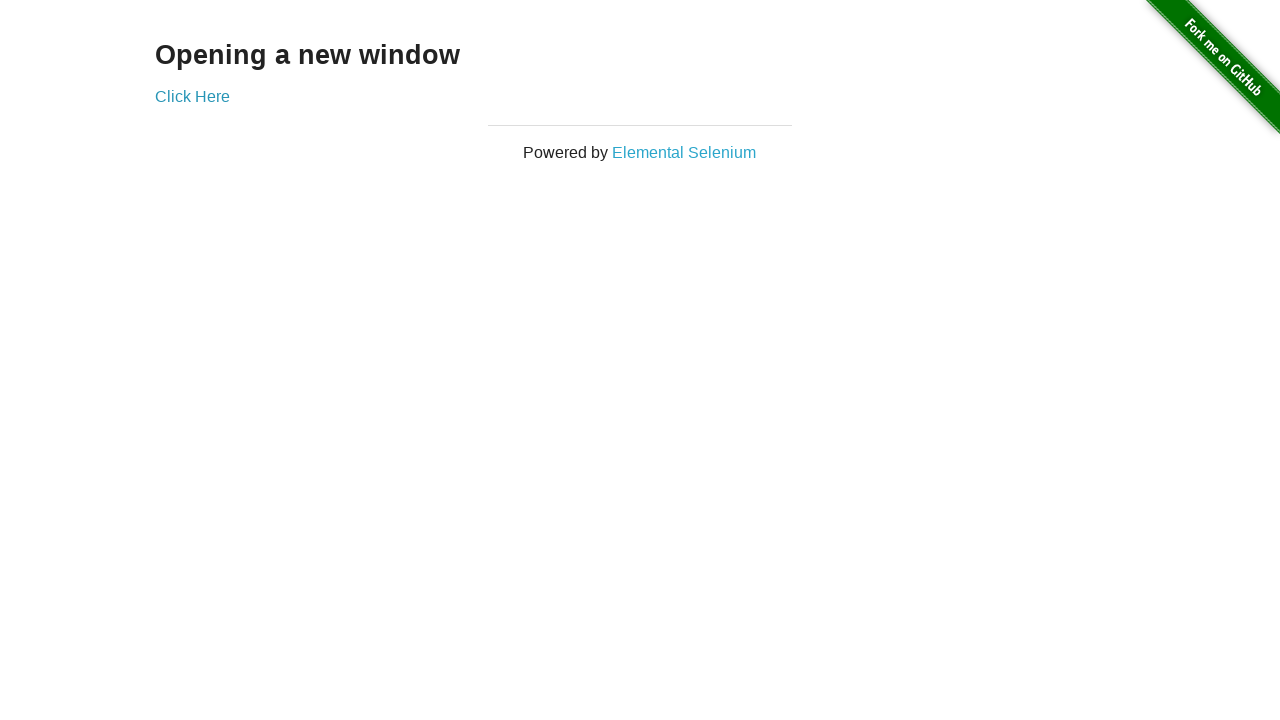

Clicked 'Elemental Selenium' link and third window opened at (684, 152) on text=Elemental Selenium
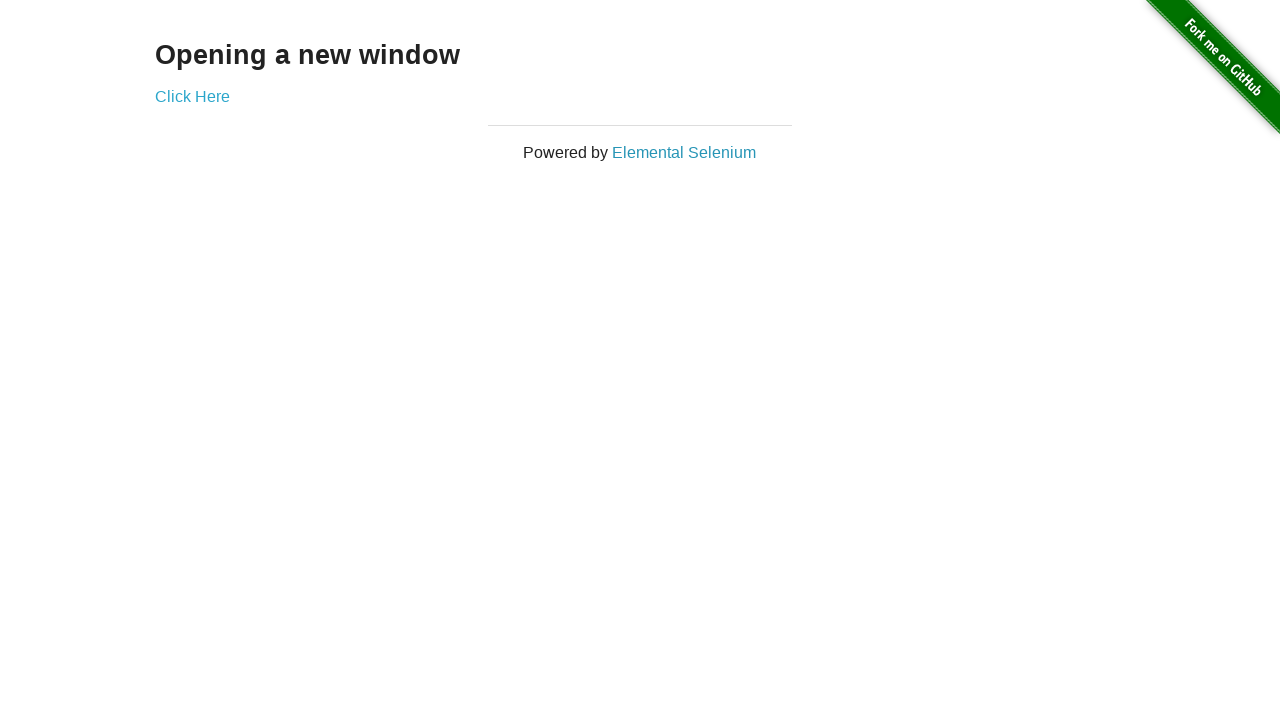

Third window page loaded completely
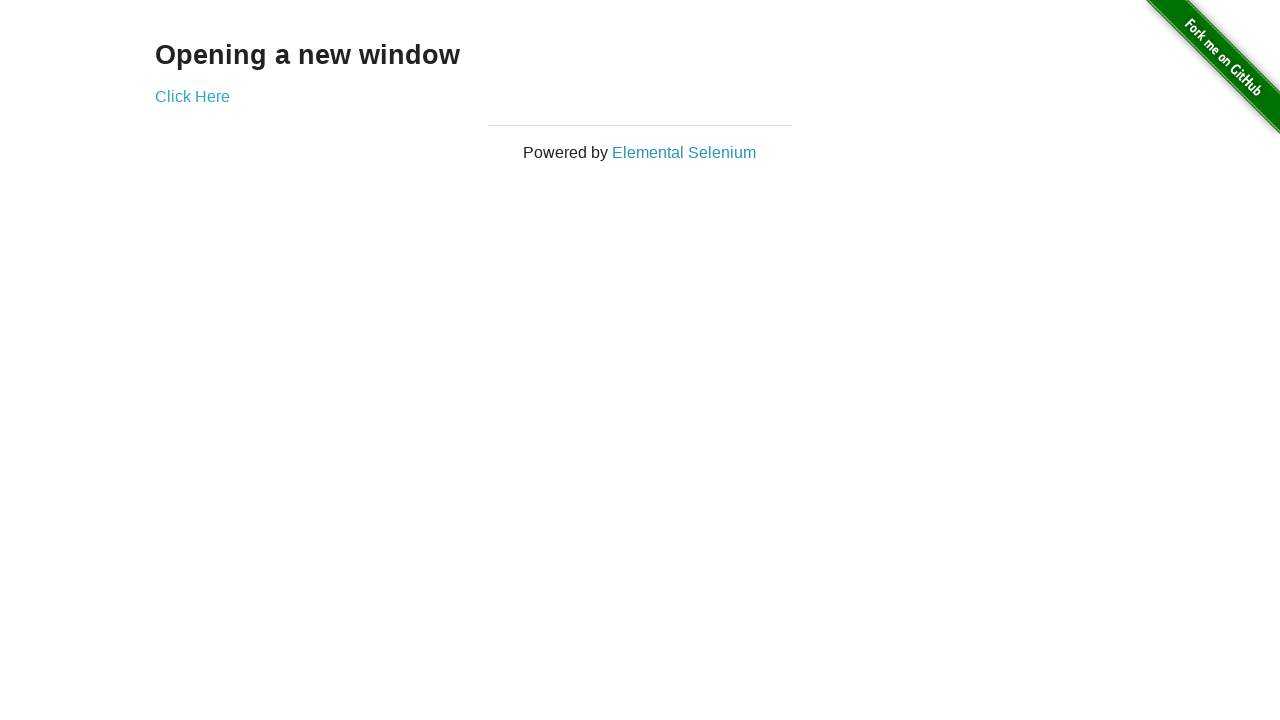

Verified third window title contains 'Elemental Selenium'
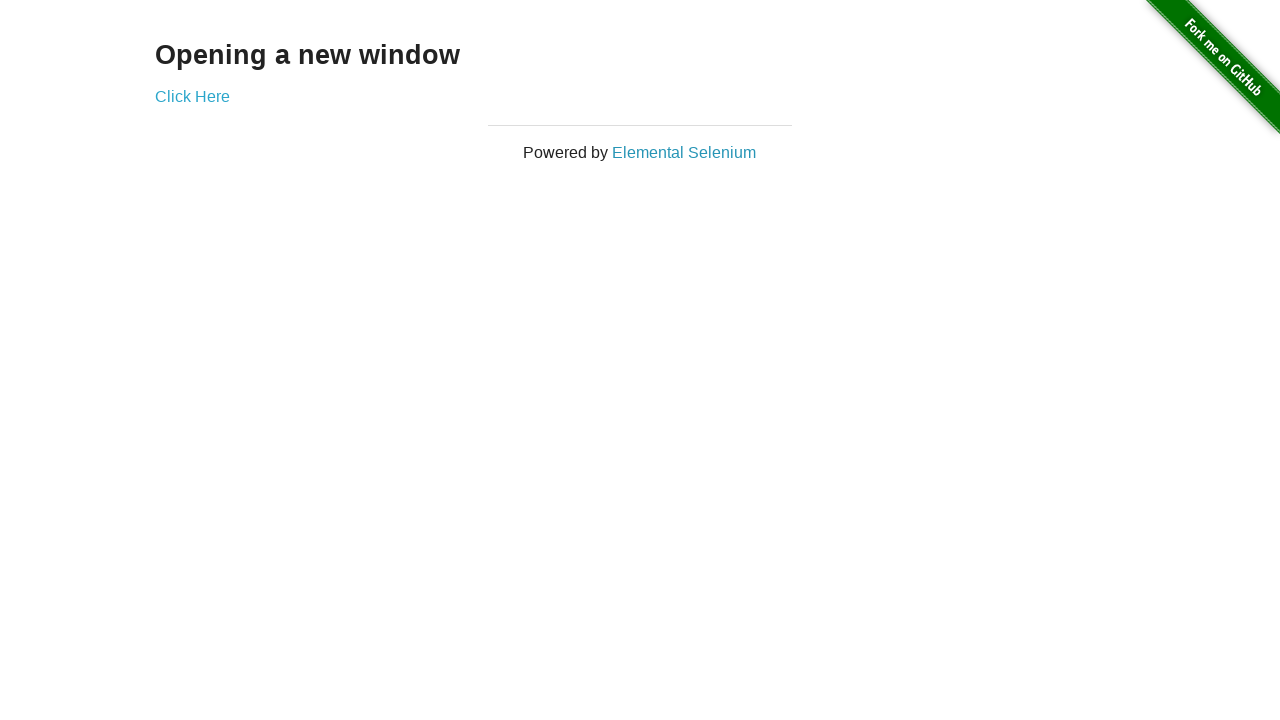

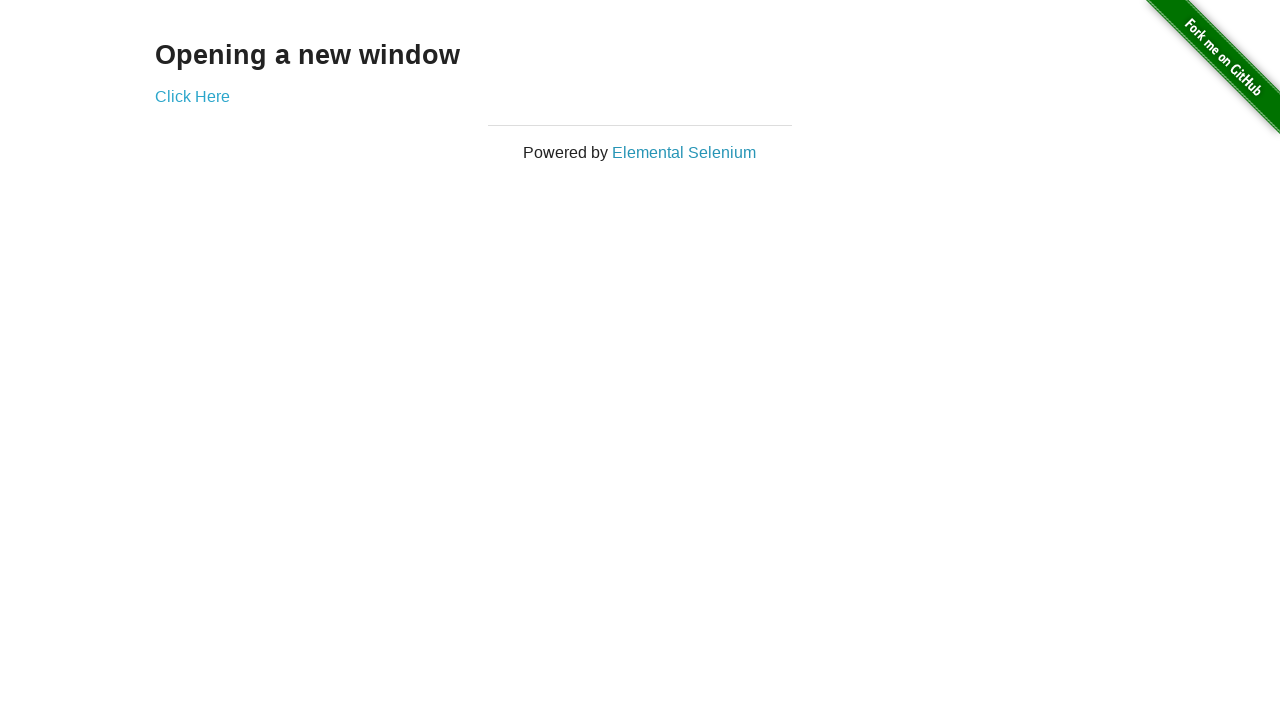